Tests a math exercise page by reading two numbers, calculating their sum, selecting the correct answer from a dropdown, and submitting the form.

Starting URL: http://suninjuly.github.io/selects1.html

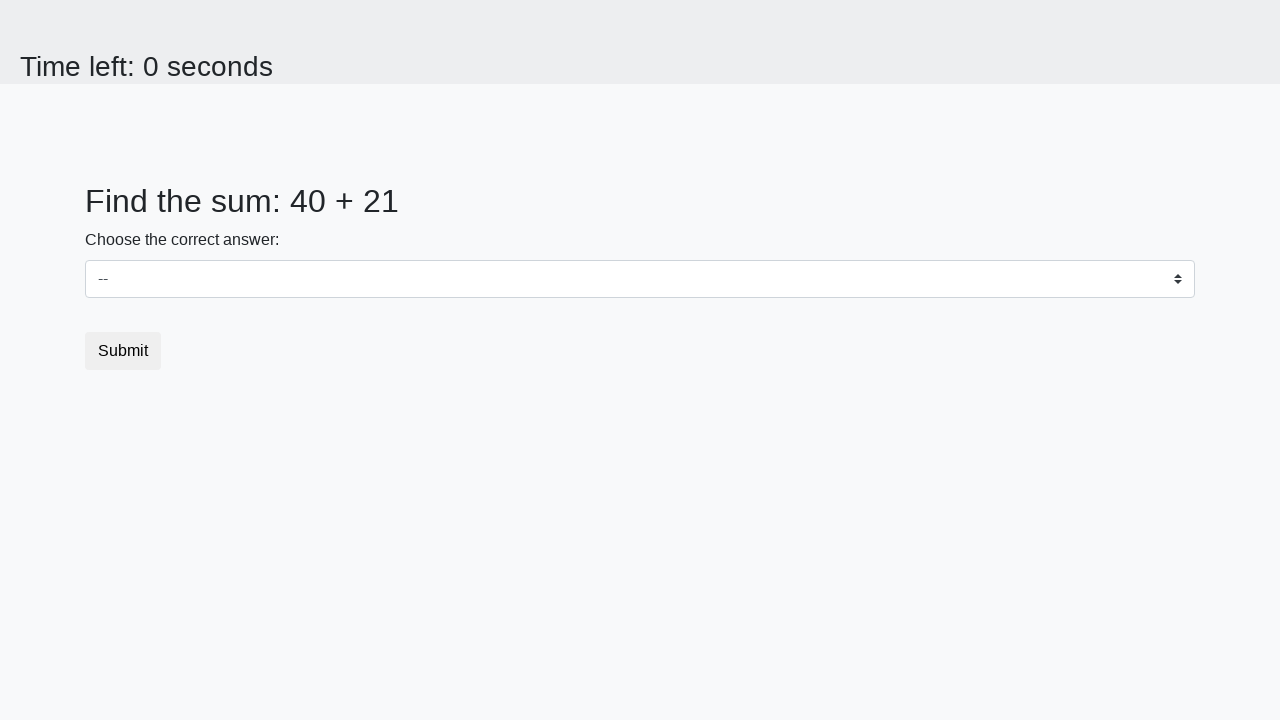

Retrieved first number from #num1 element
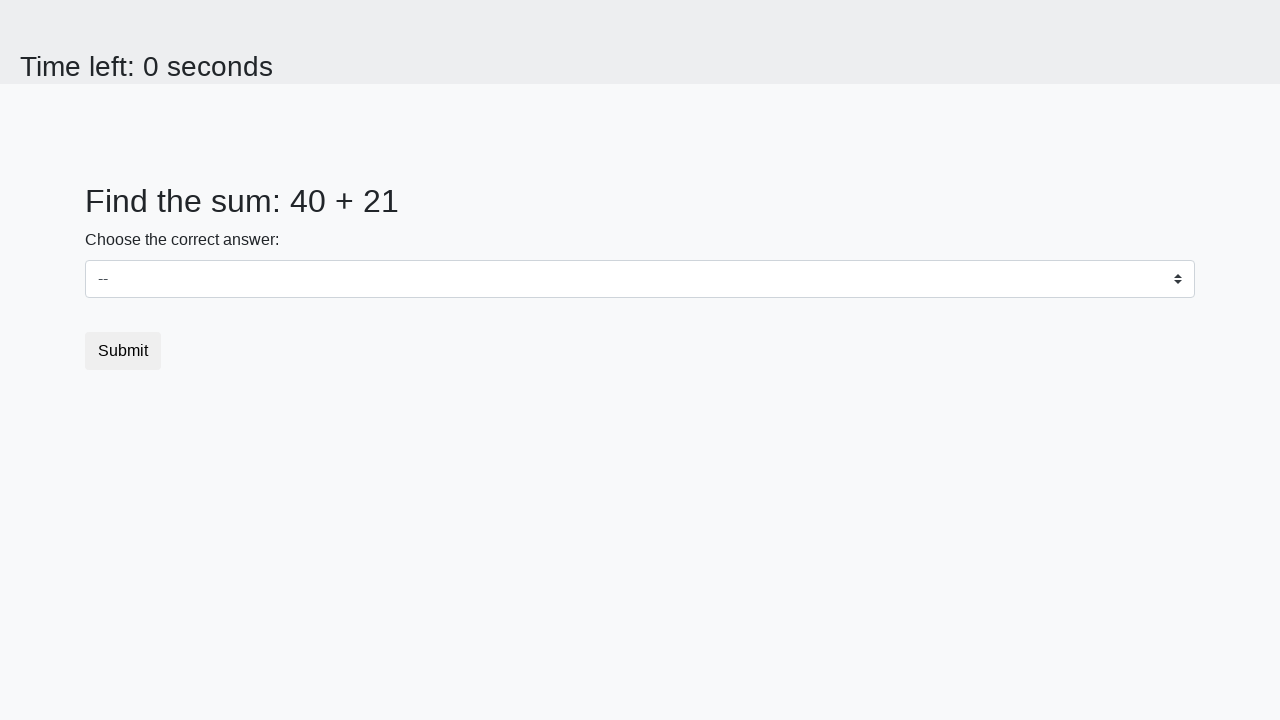

Retrieved second number from #num2 element
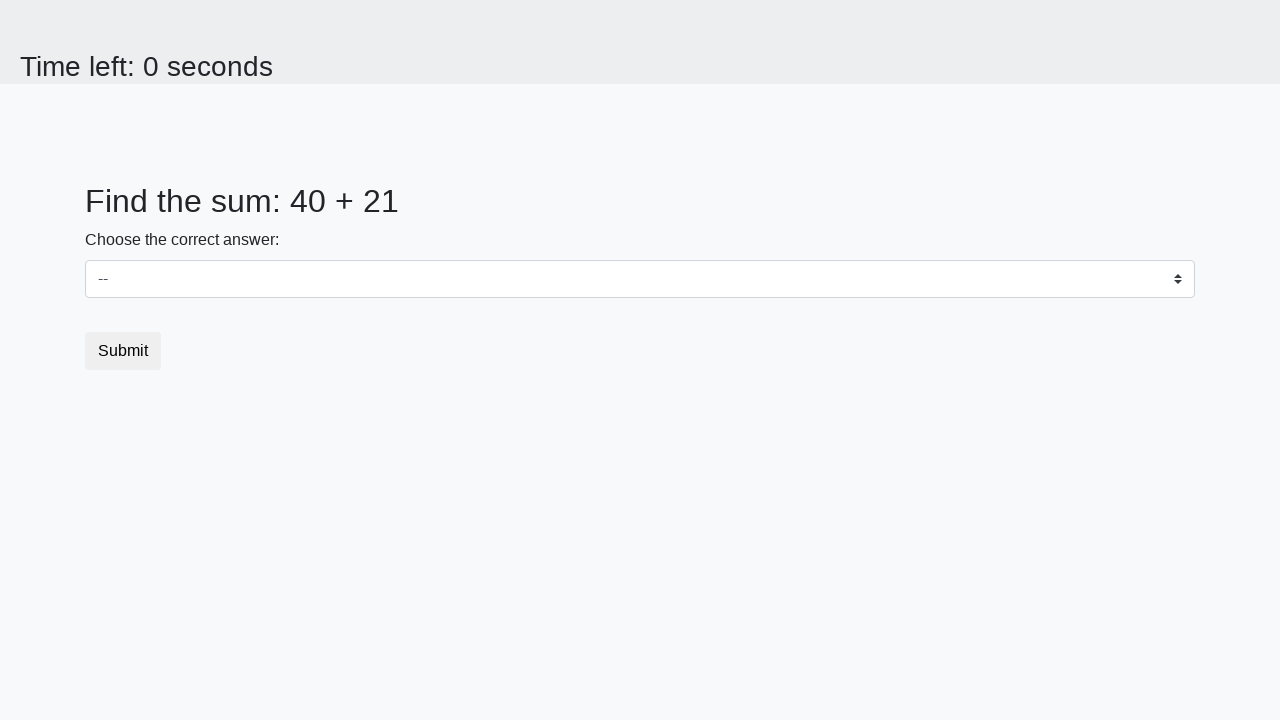

Calculated sum: 40 + 21 = 61
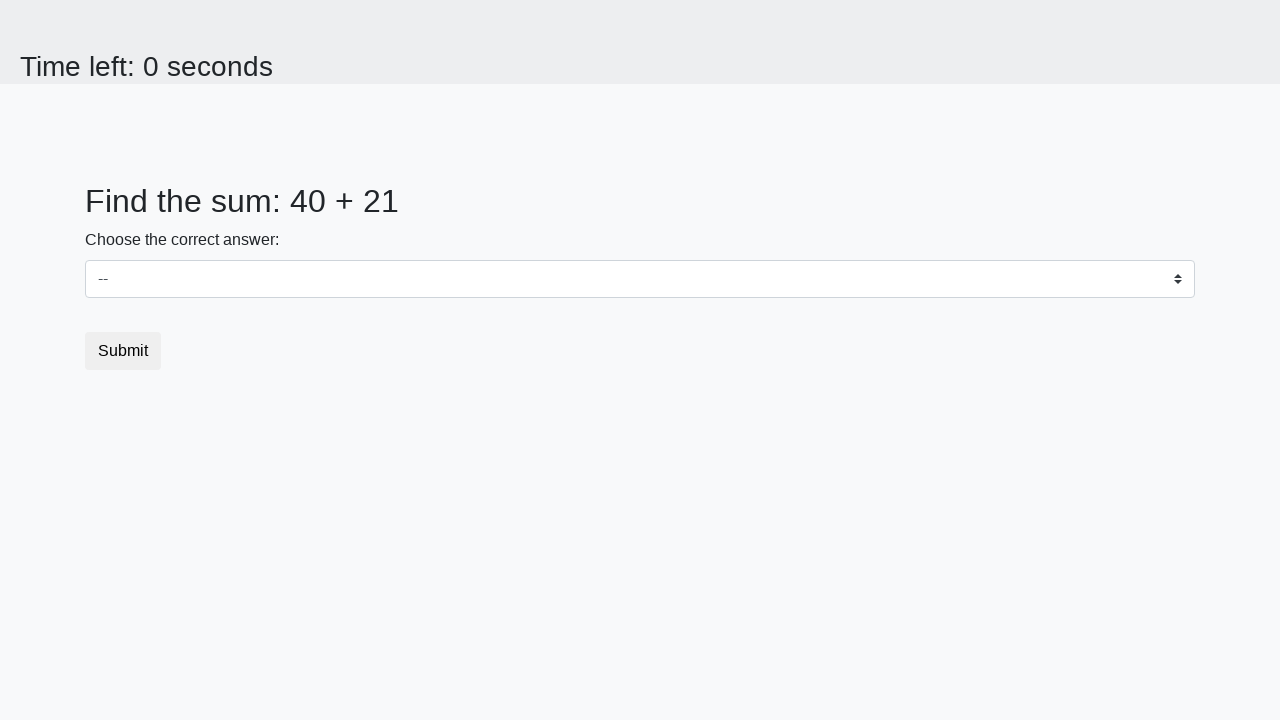

Selected correct answer '61' from dropdown on select
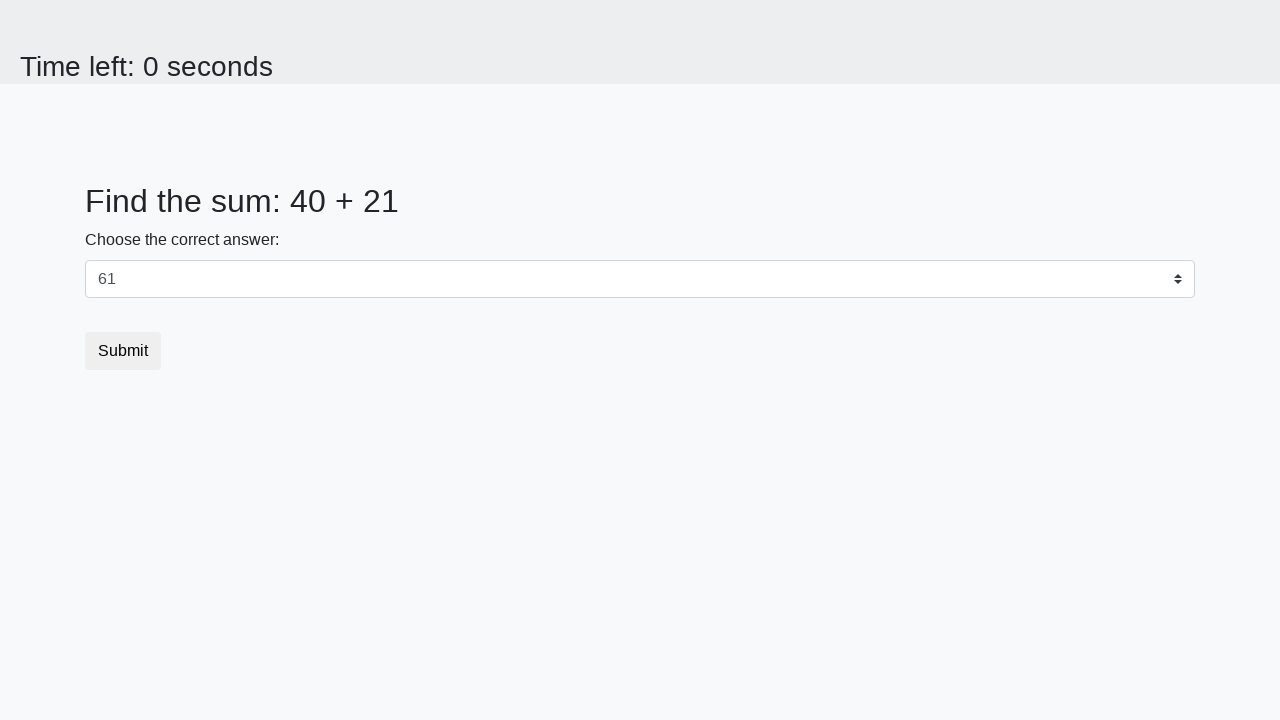

Clicked submit button to submit form at (123, 351) on button
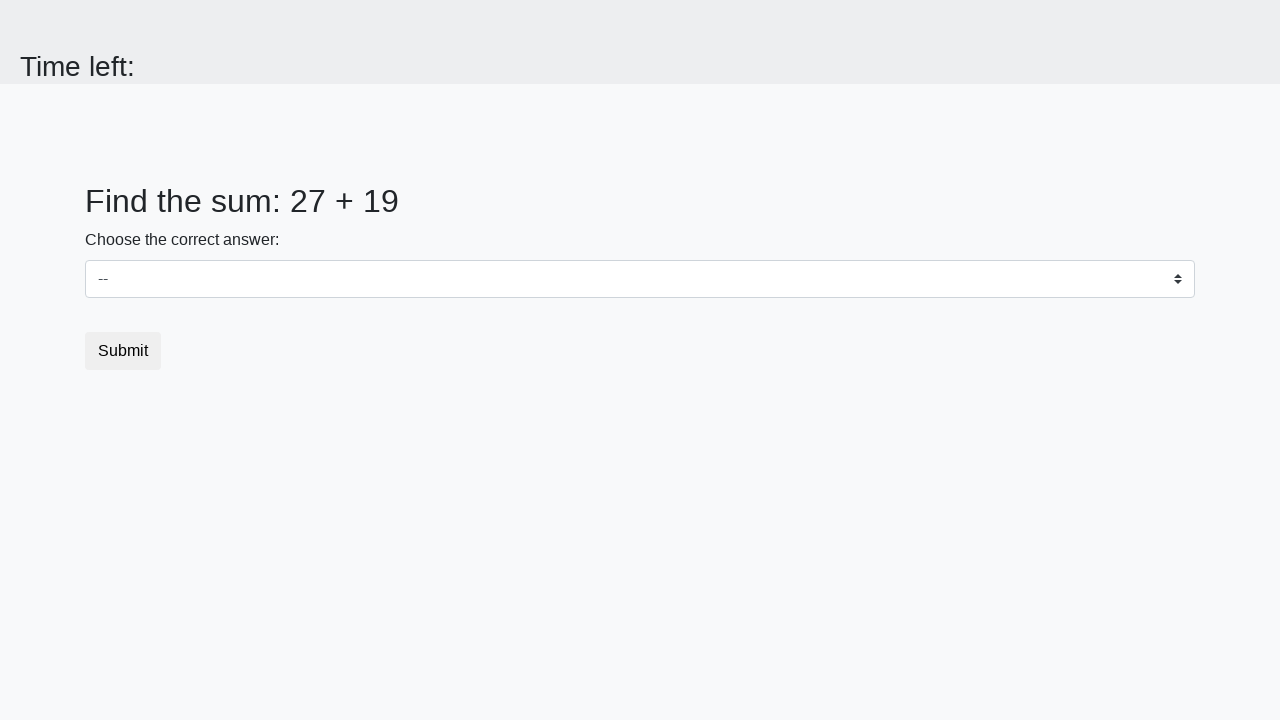

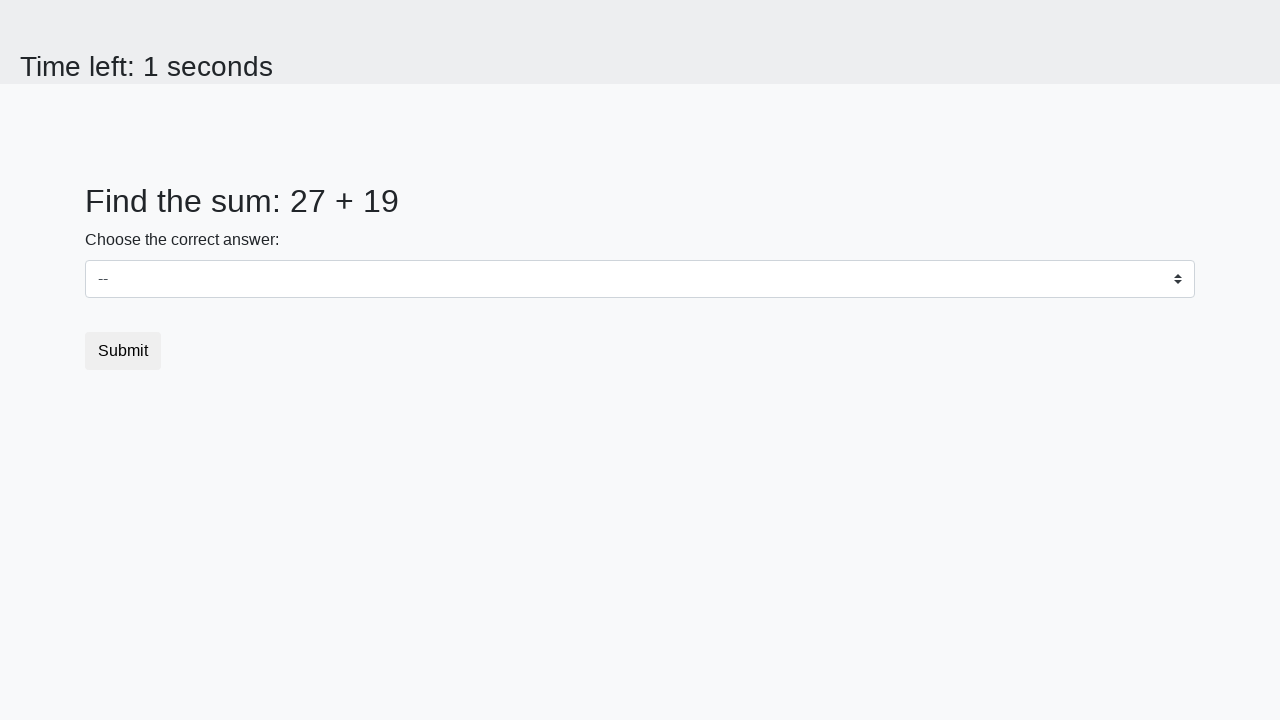